Tests GitHub Blog by scrolling to the View All Playlists section and verifying it's displayed in viewport

Starting URL: https://github.blog

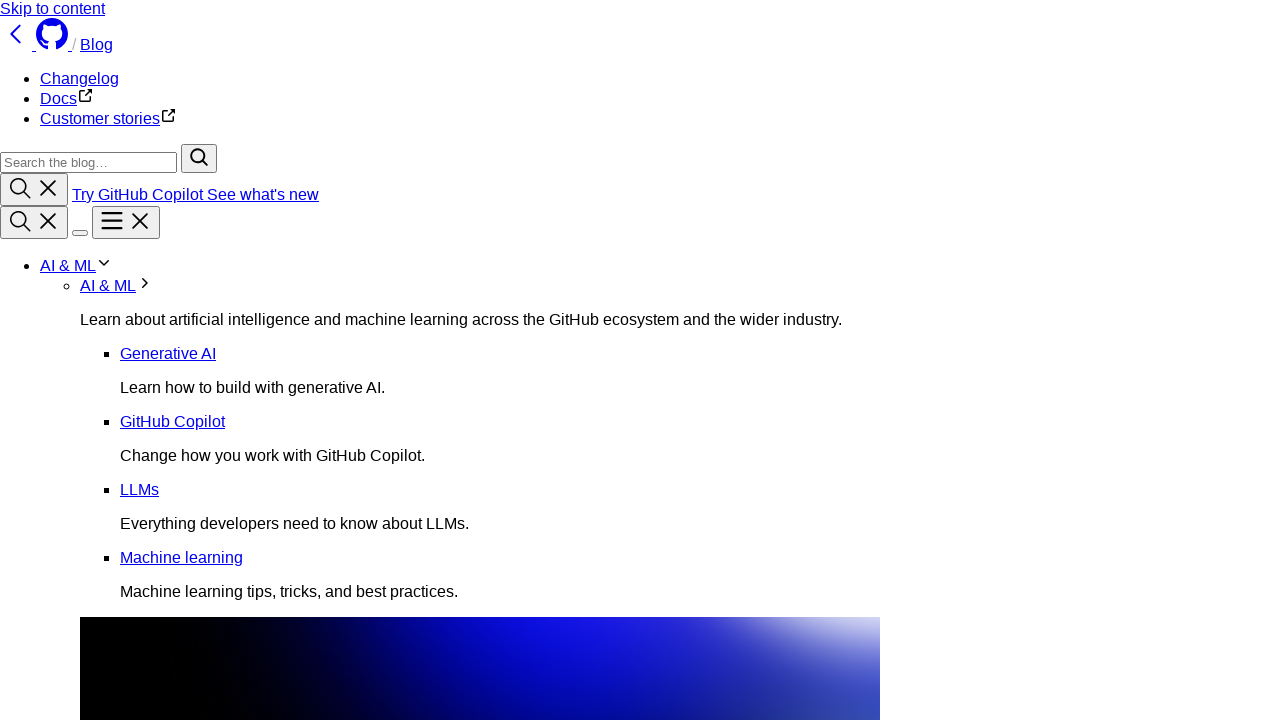

Scrolled View All Playlists element into viewport
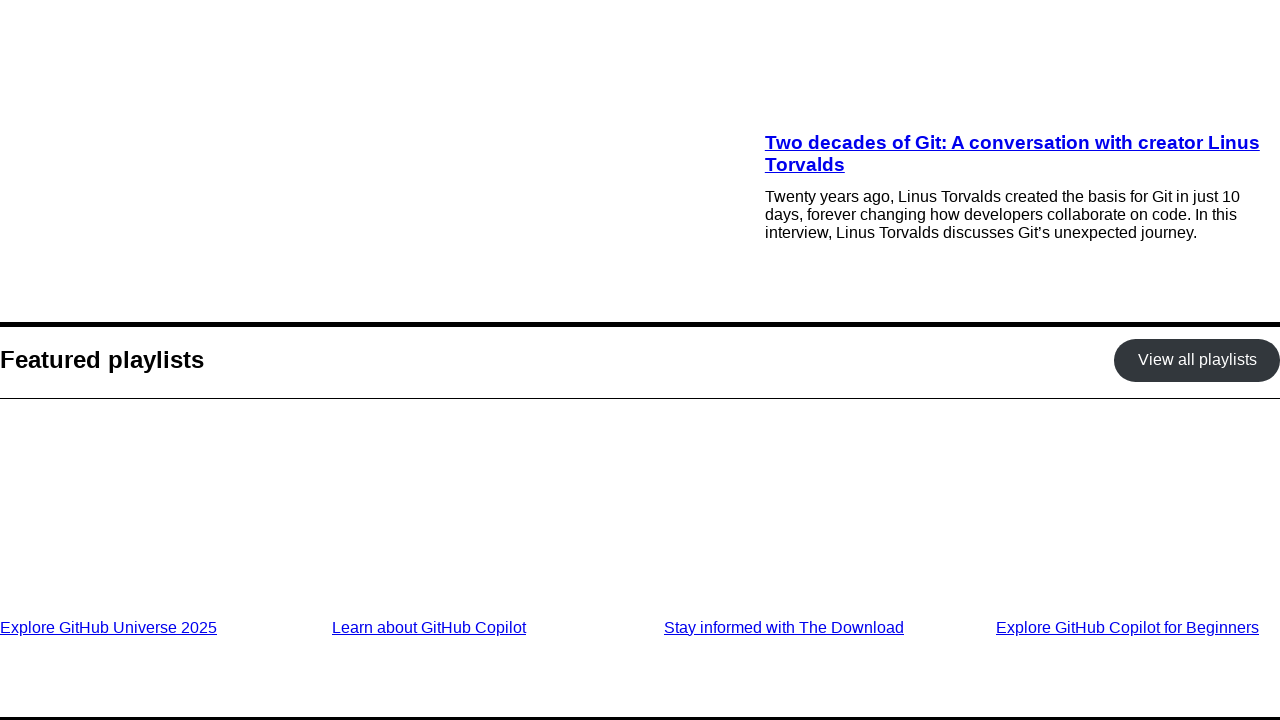

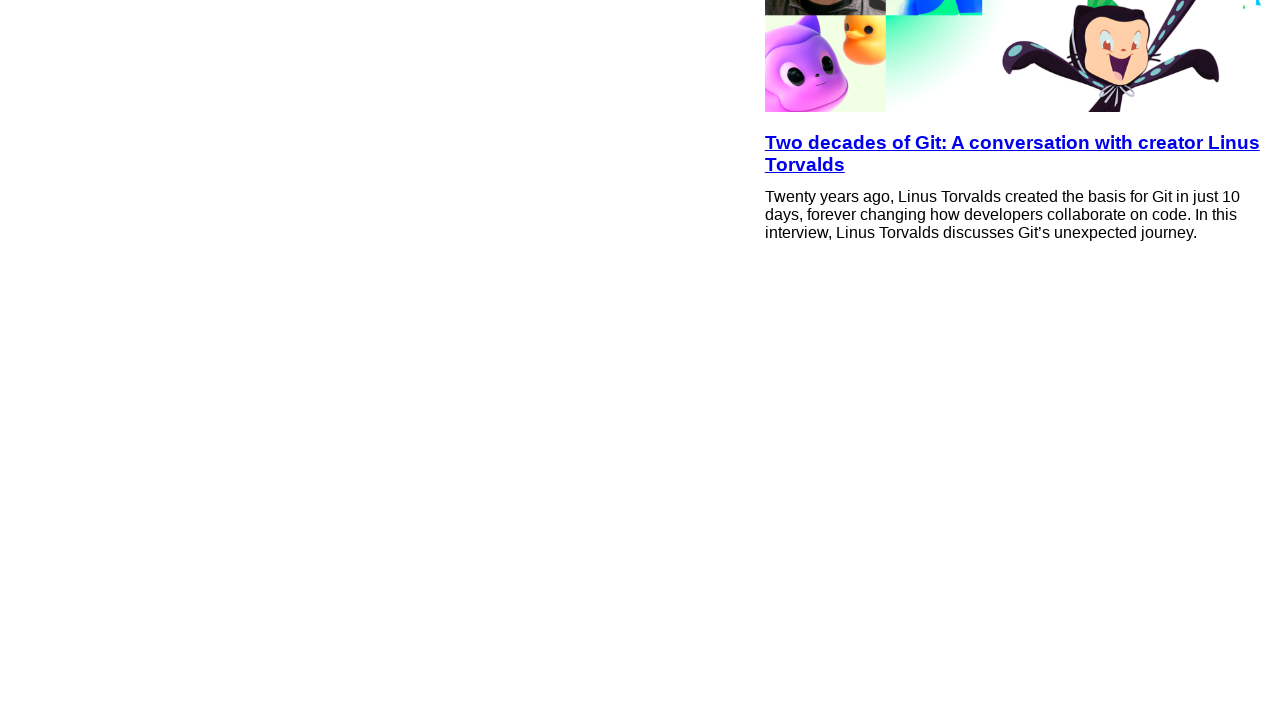